Tests that the languages starting with numbers (0-9) page contains exactly 10 entries.

Starting URL: http://www.99-bottles-of-beer.net/

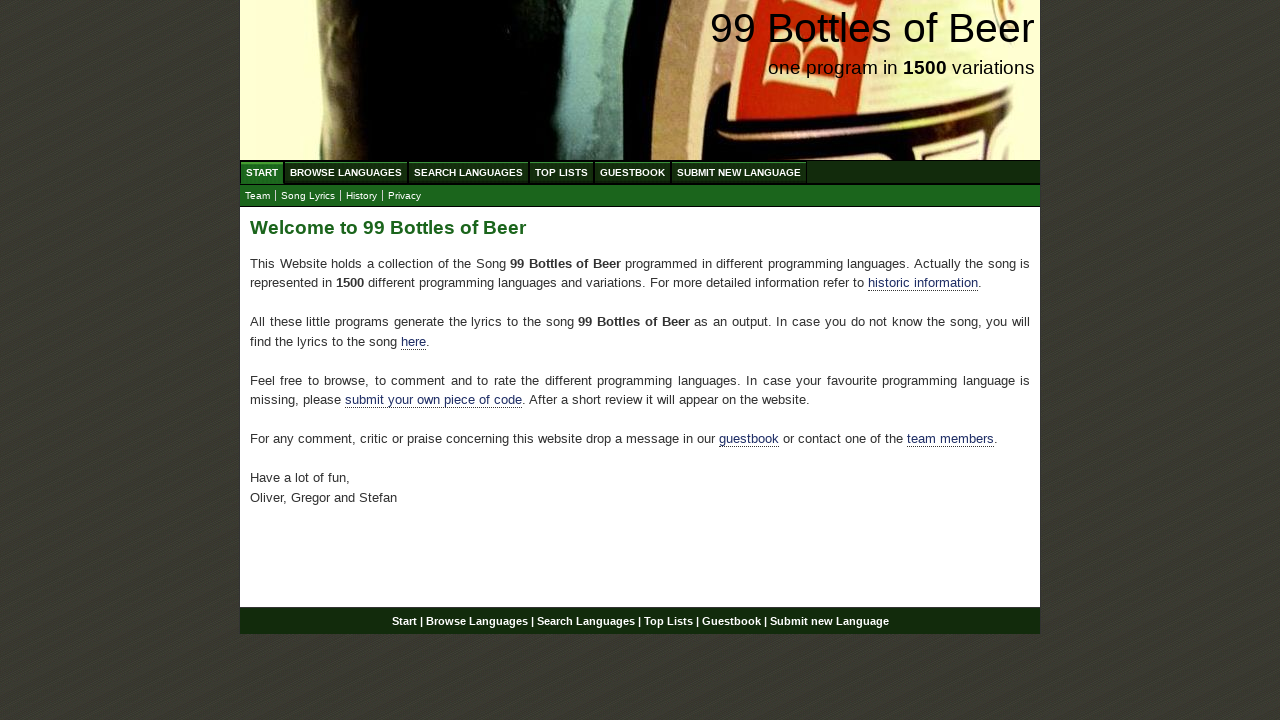

Clicked on Browse Languages link at (346, 172) on a[href='/abc.html']
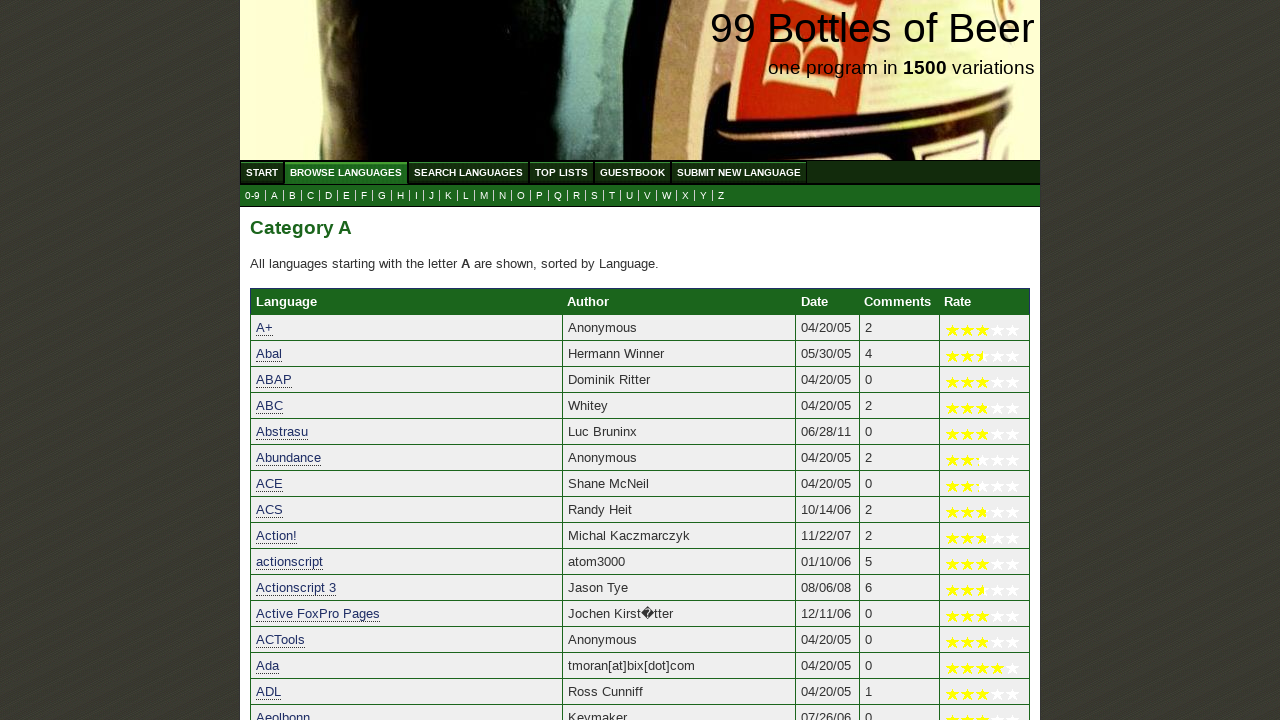

Clicked on numbers category (0-9) link at (252, 196) on a[href='0.html']
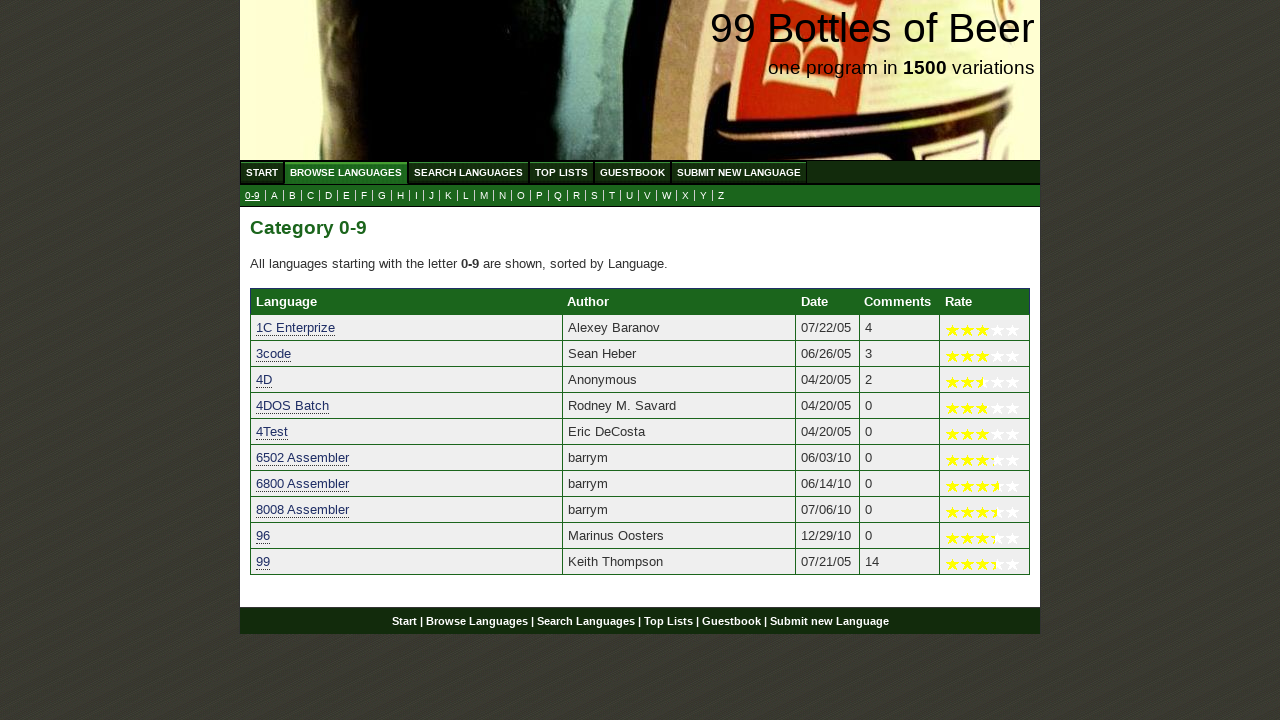

Table rows loaded for languages starting with numbers
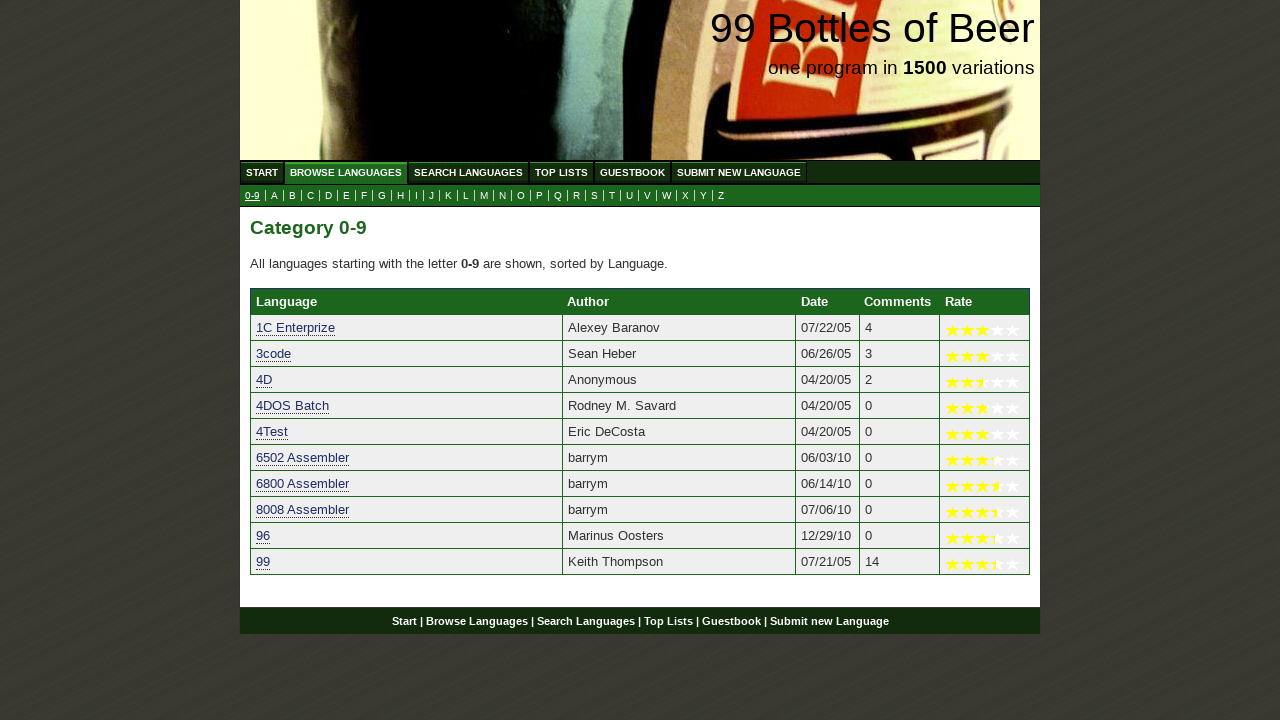

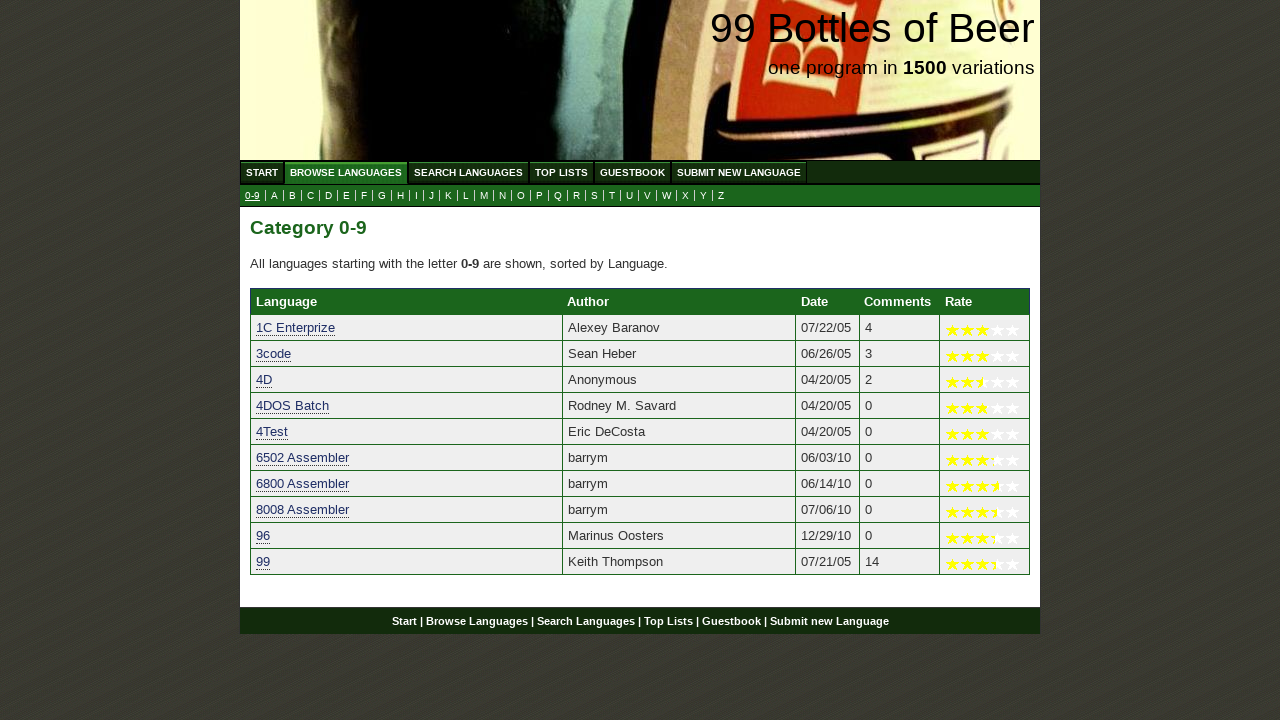